Tests clicking on an element with ID "A5" twice on a sample webpage, likely testing a toggle or interactive element behavior.

Starting URL: https://aksharatraining.com/sample6.html

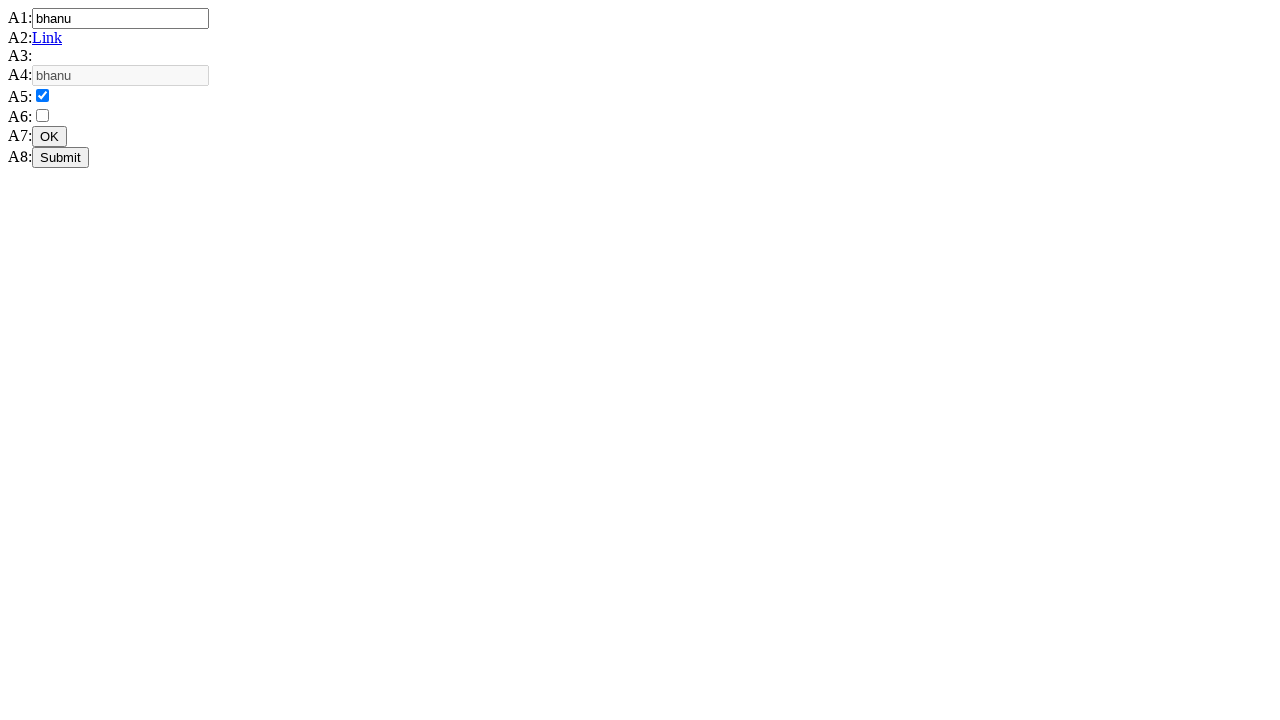

Clicked element with ID 'A5' (first click) at (42, 96) on #A5
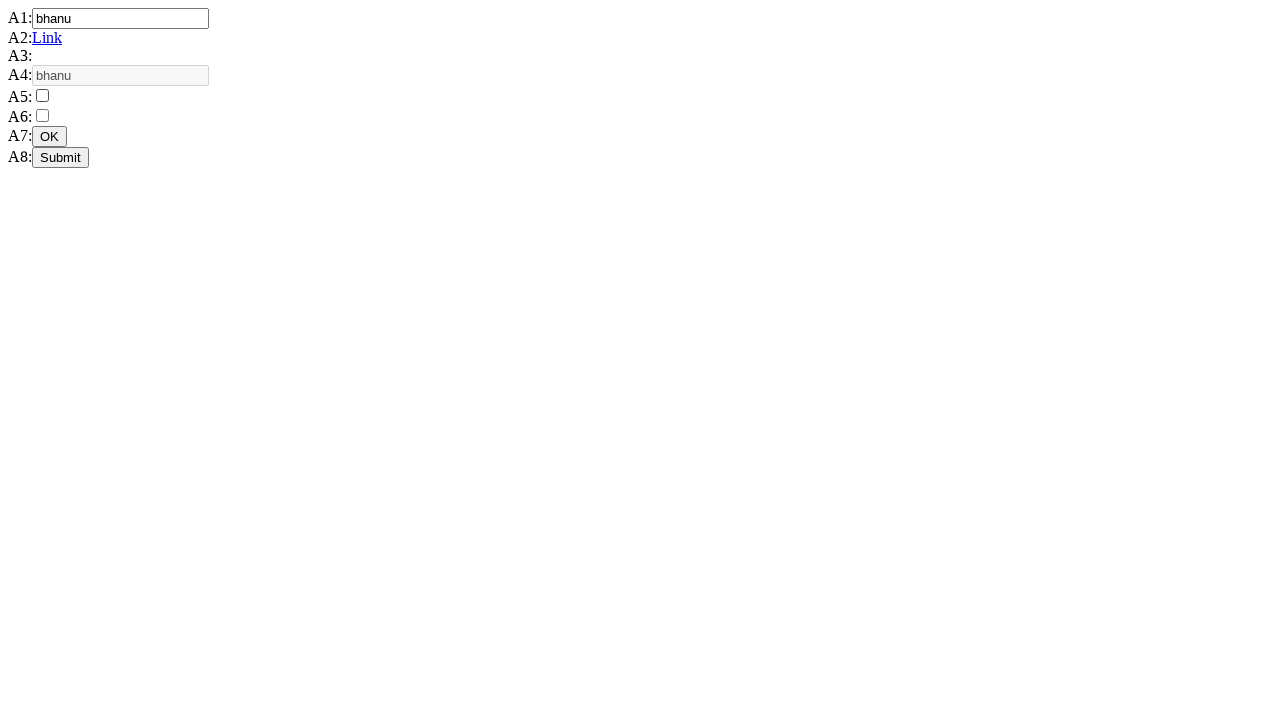

Waited 1 second for response after first click
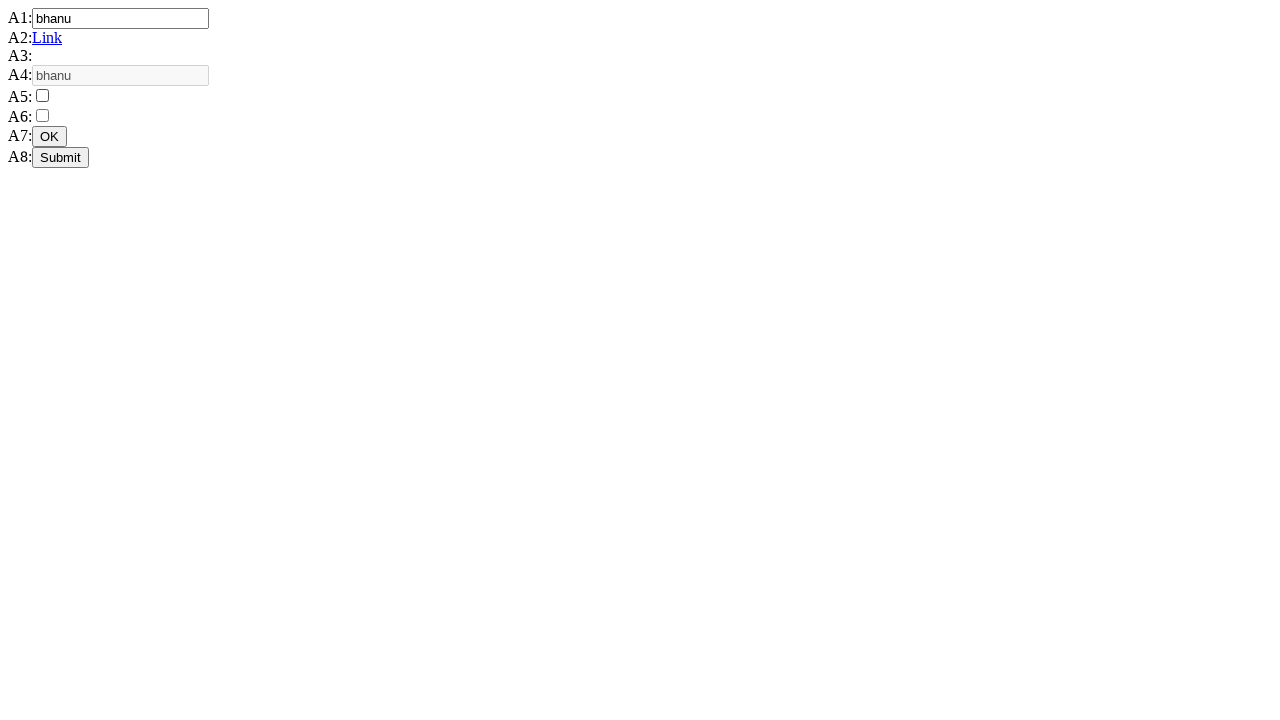

Clicked element with ID 'A5' (second click) at (42, 96) on #A5
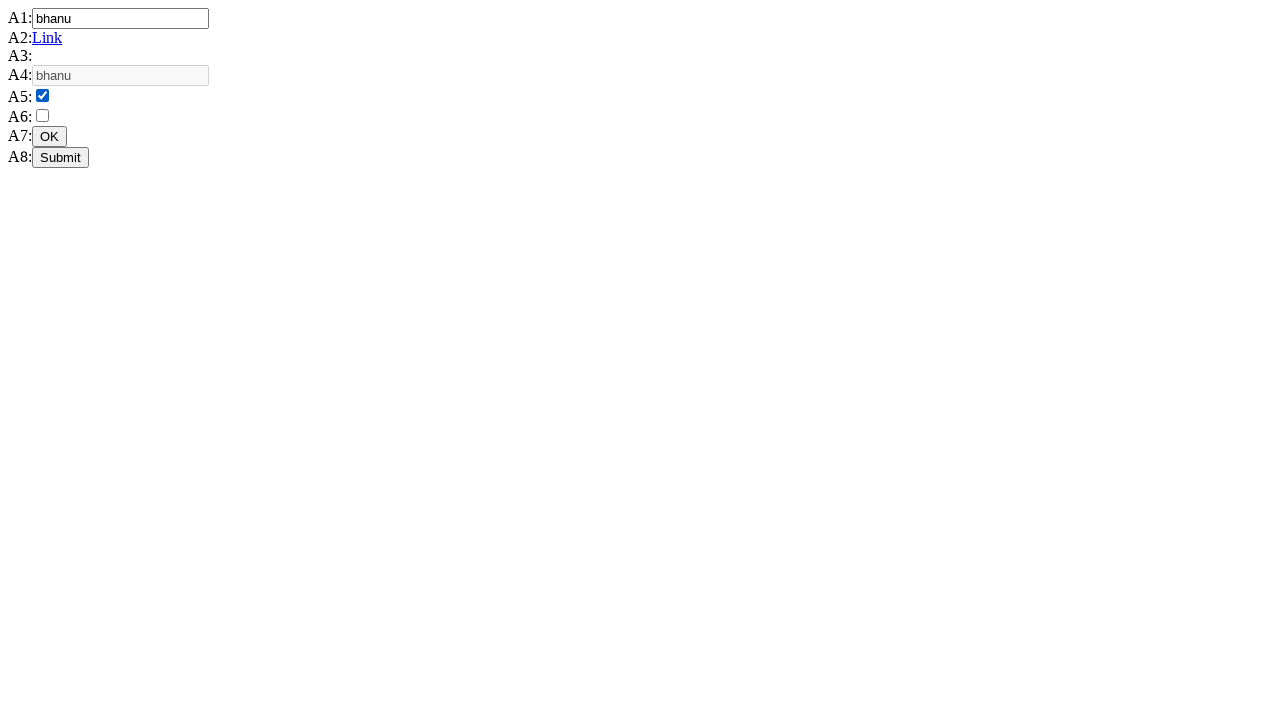

Waited 1 second for final state change
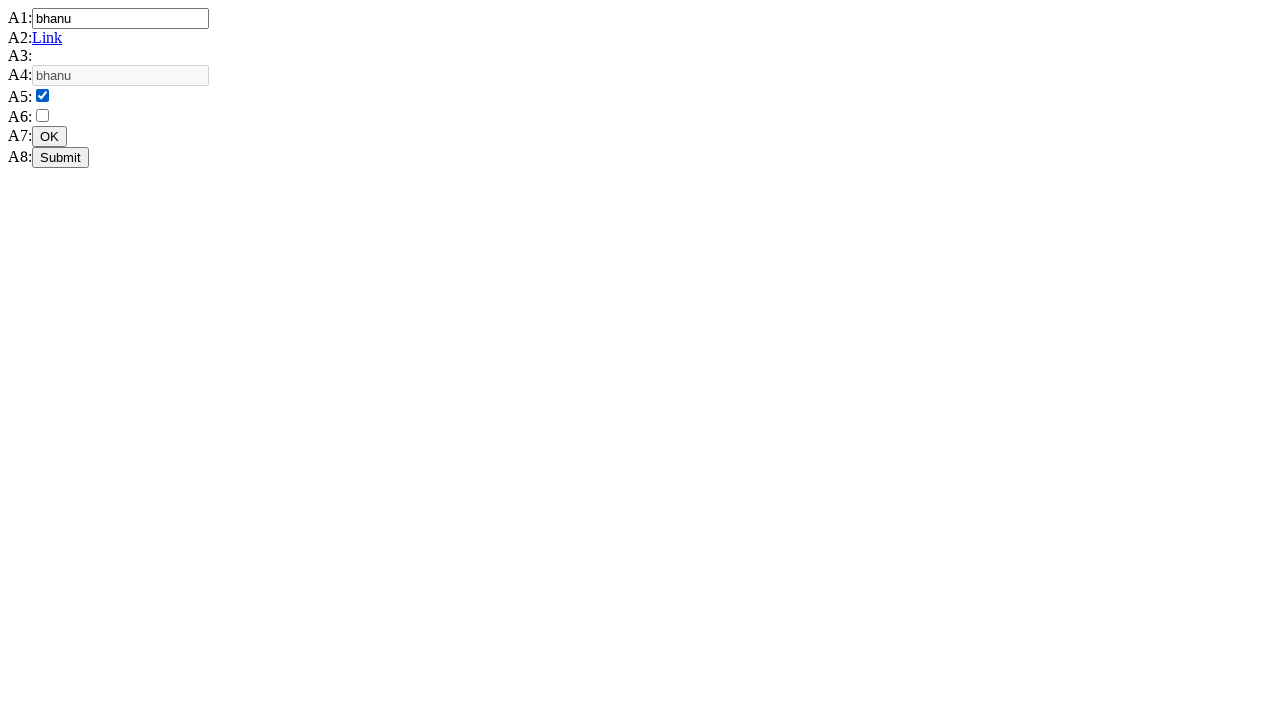

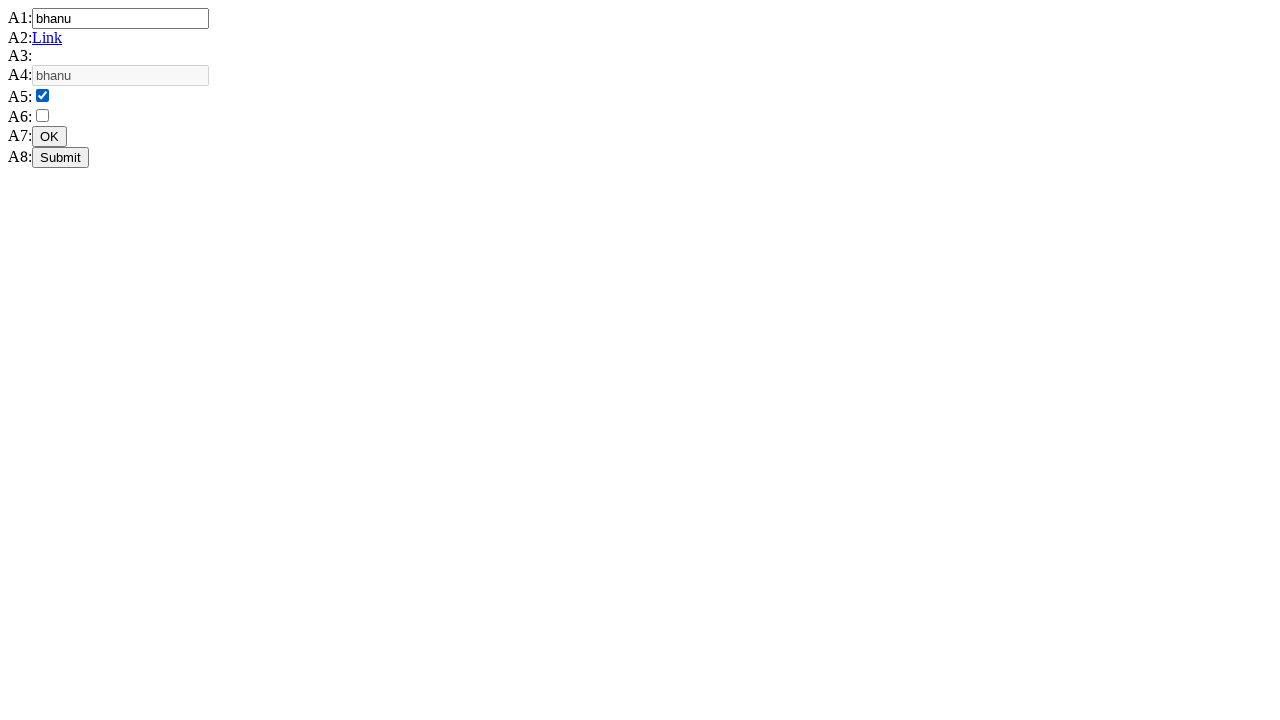